Tests cookie management functionality by adding a cookie, retrieving all cookies, deleting them, and verifying deletion

Starting URL: https://www.tcs.com/

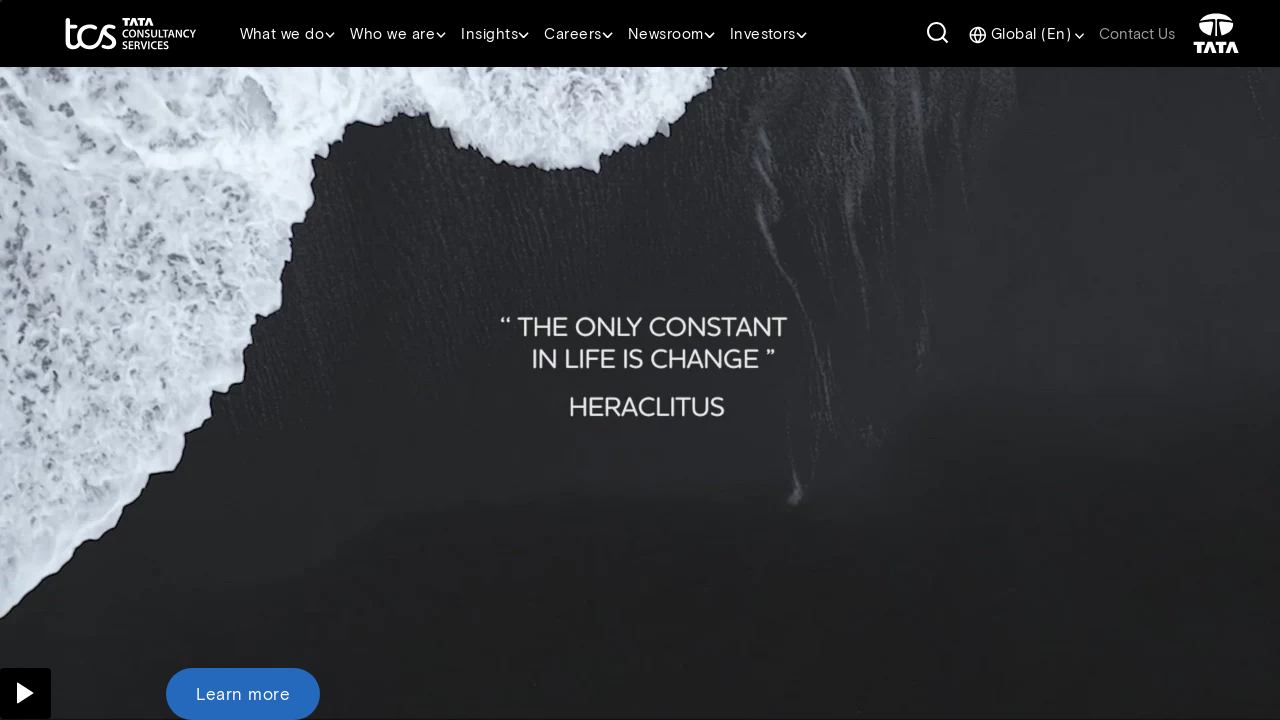

Added custom cookie 'name' with value 'Edso Services' to domain .tcs.com
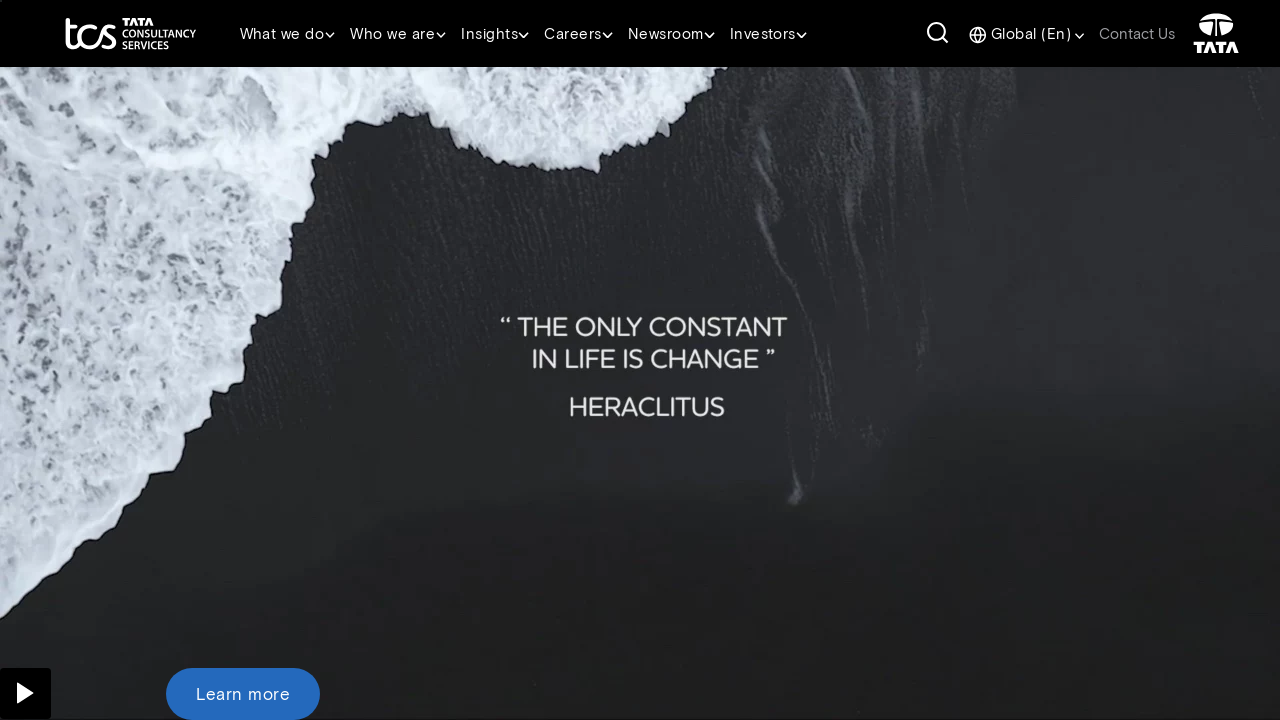

Reloaded page to ensure cookie is set
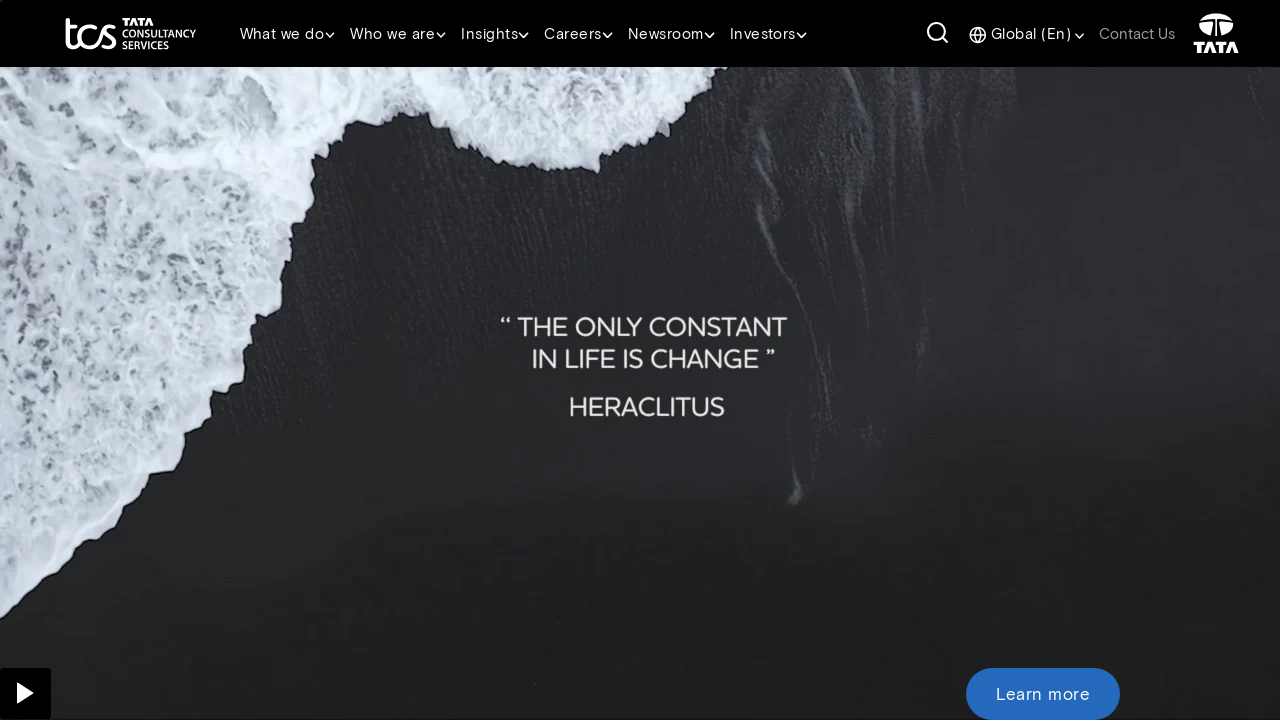

Retrieved all cookies before deletion - Count: 19
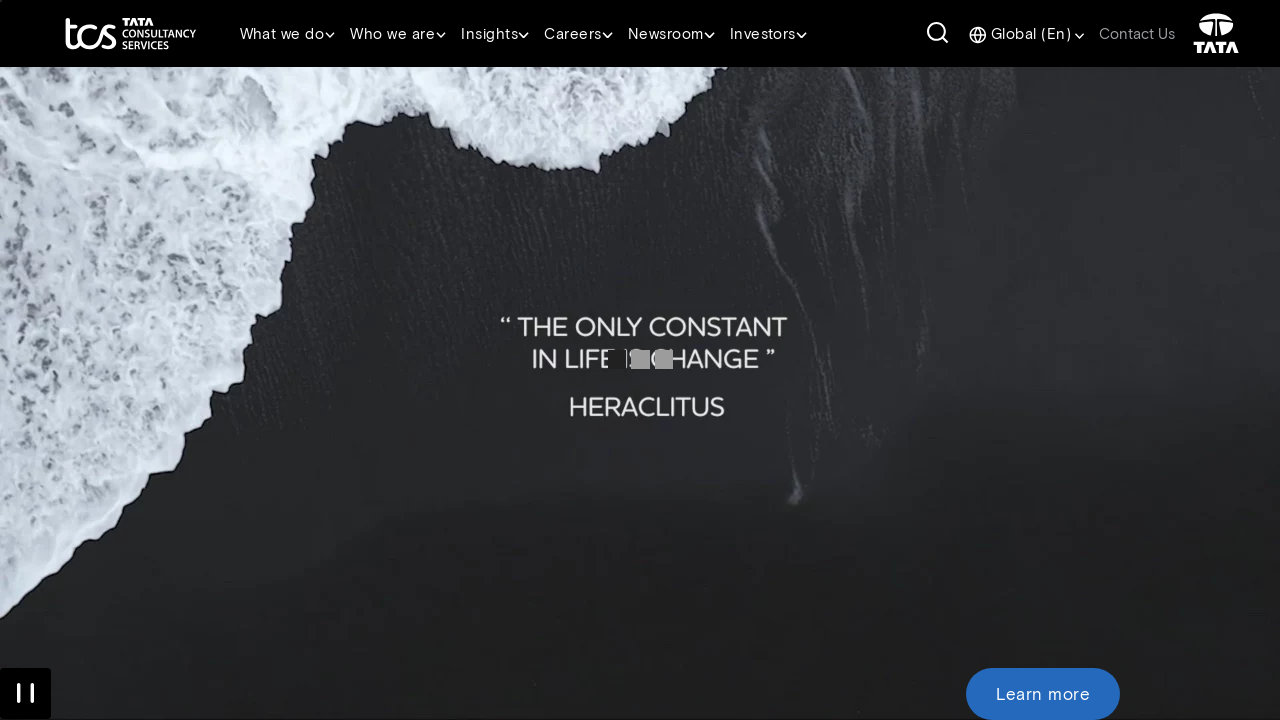

Cleared all cookies from context
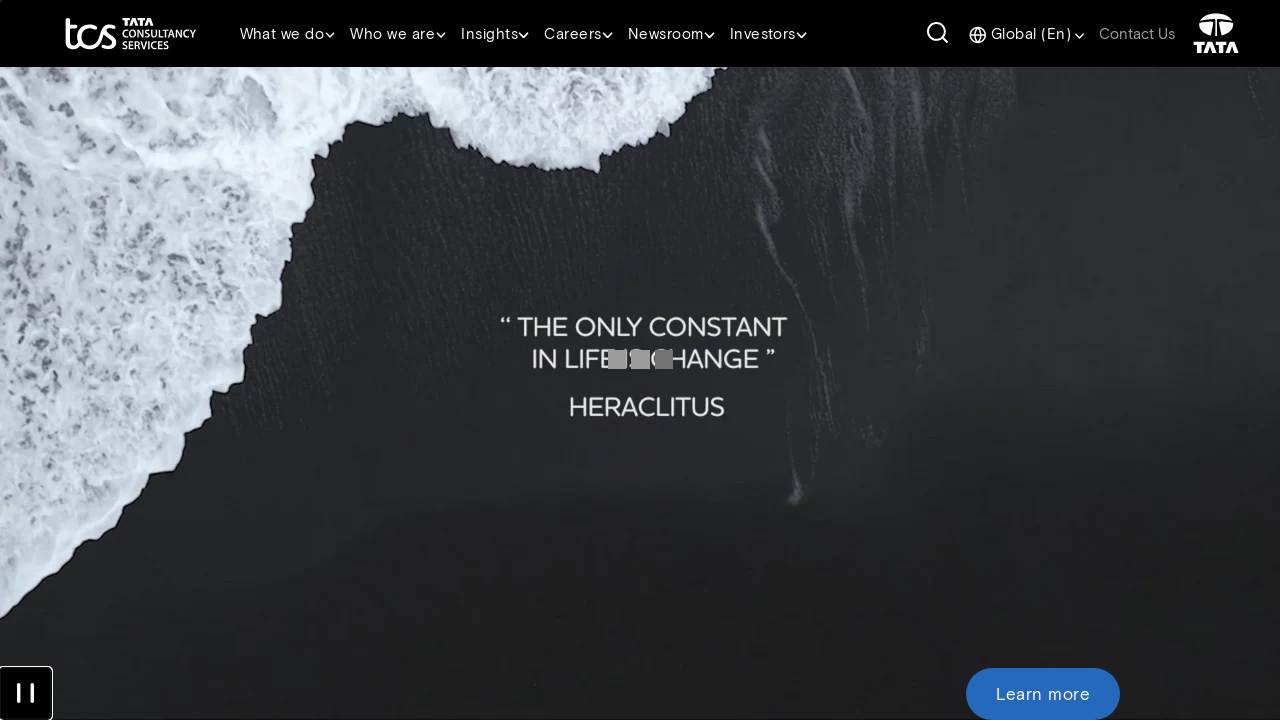

Verified cookies after deletion - Count: 0
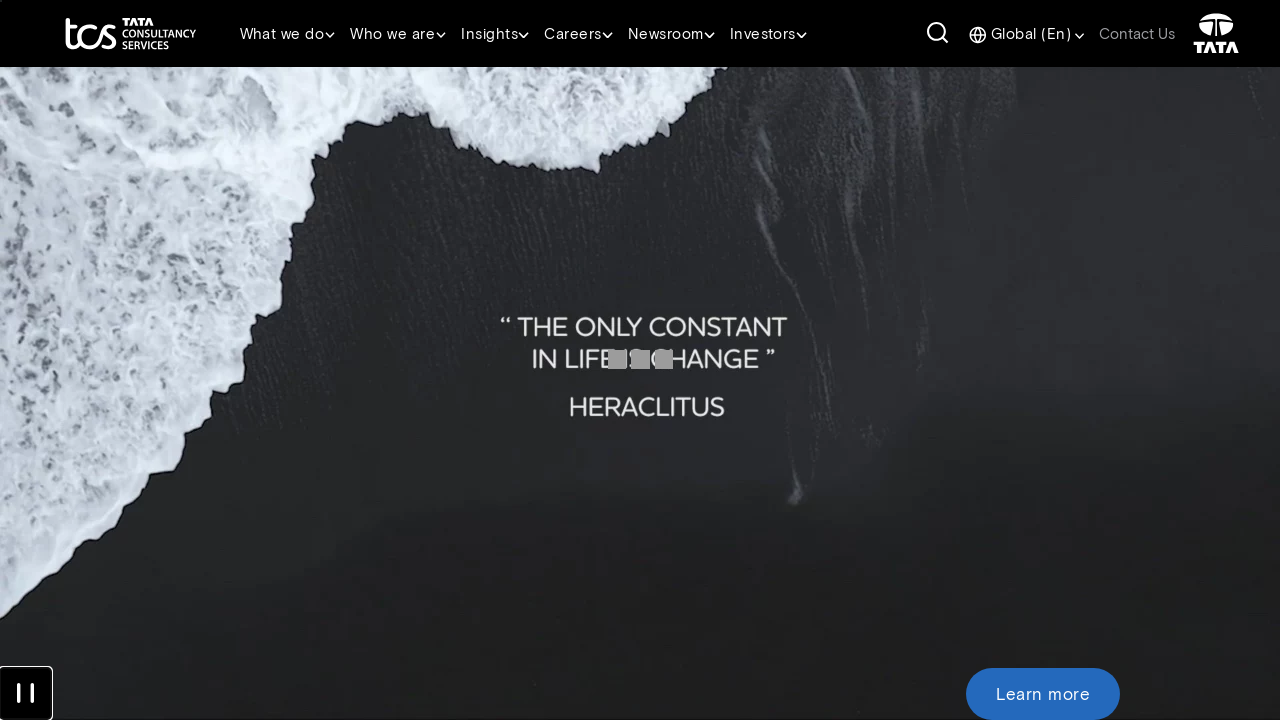

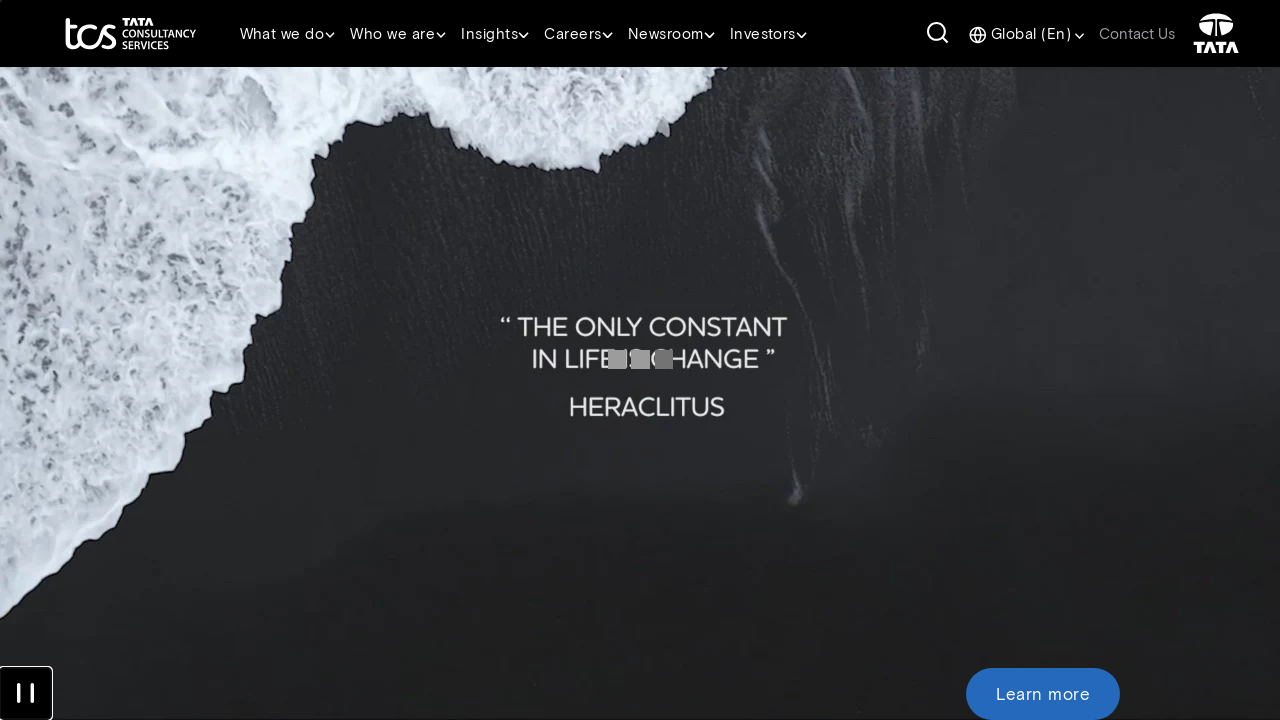